Tests navigation between domestic and imported car tabs on a Korean used car website by loading pages with different countryOrder parameters.

Starting URL: https://www.kbchachacha.com/public/search/main.kbc#!?countryOrder=1&page=1

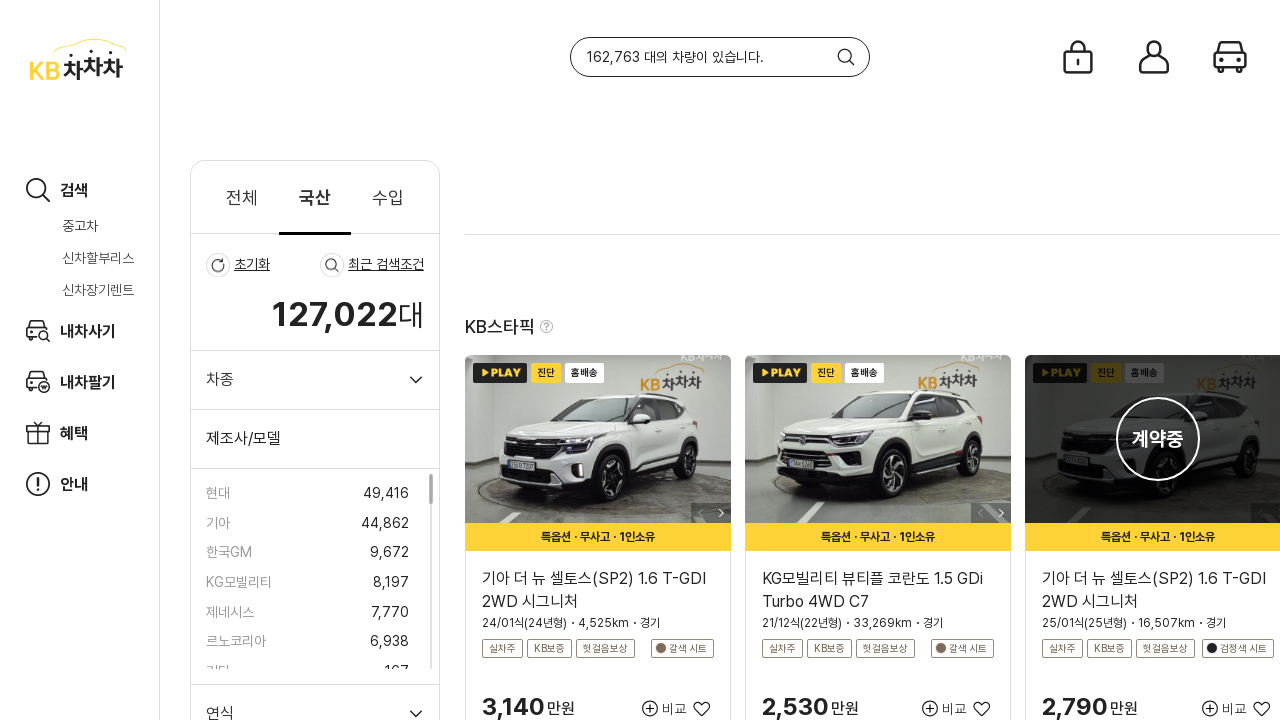

Waited 3 seconds for initial page load
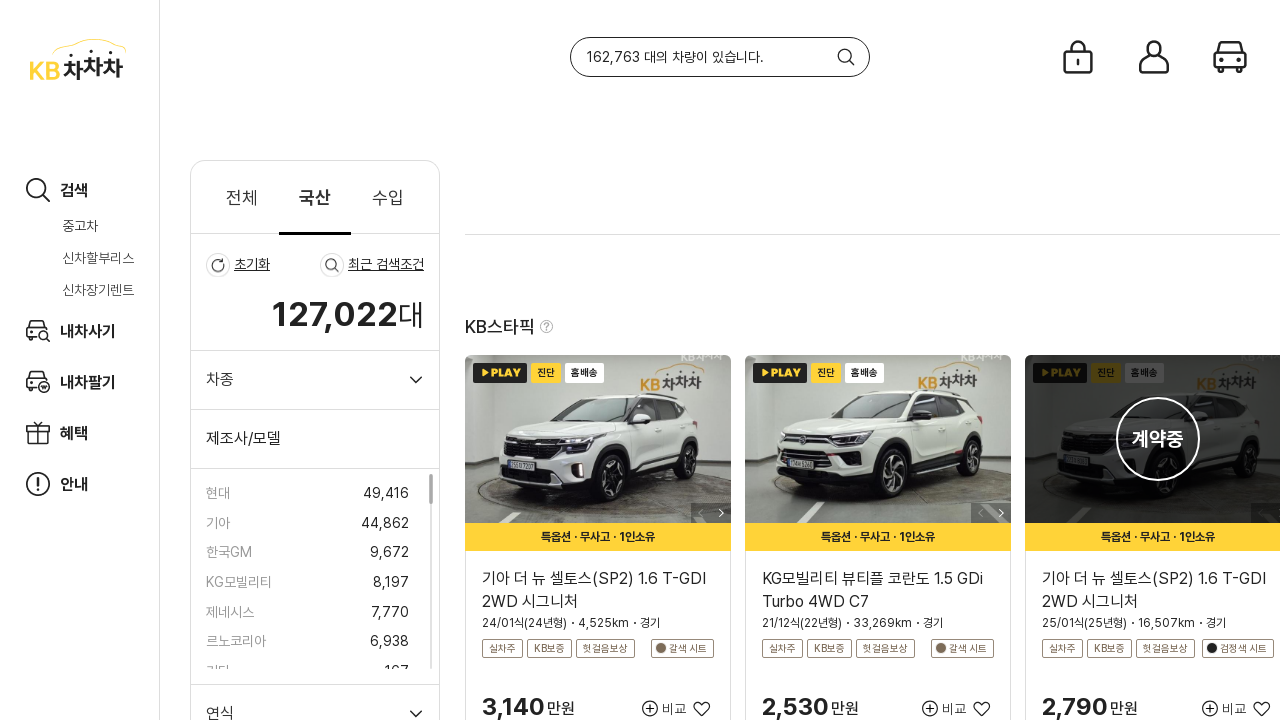

Navigated to imported cars tab with countryOrder=2
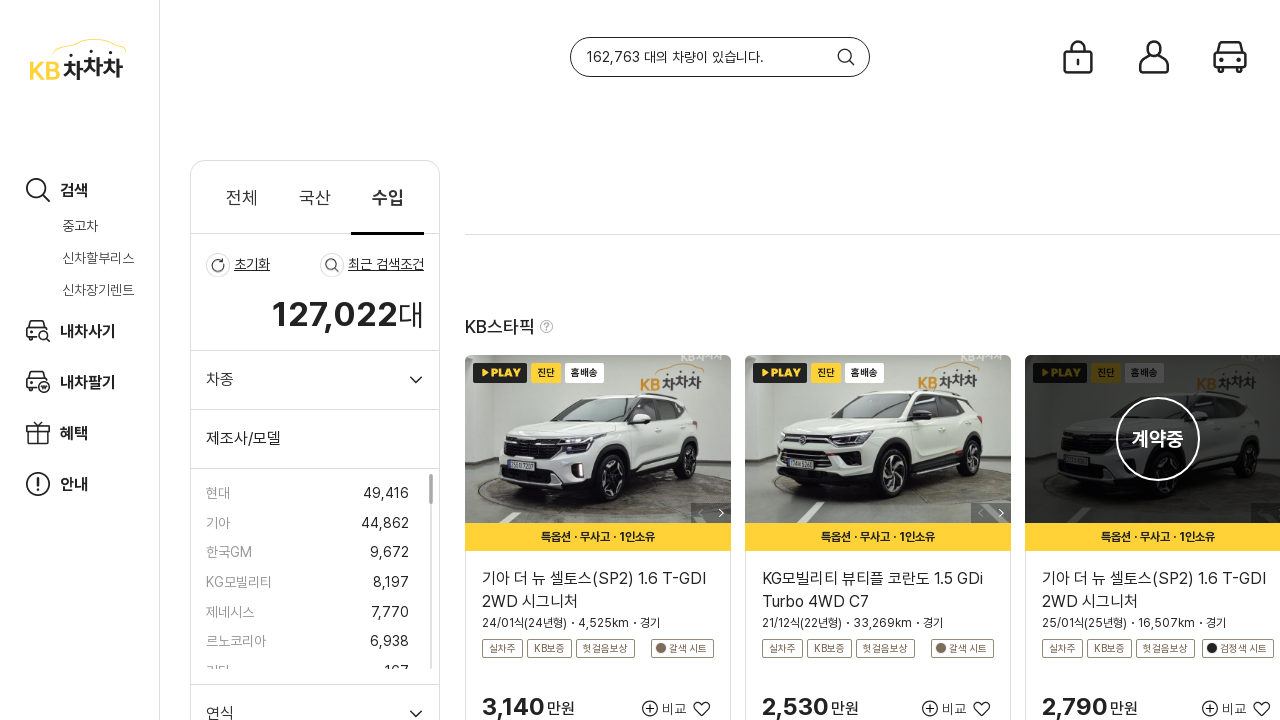

Waited for imported cars page to reach network idle state
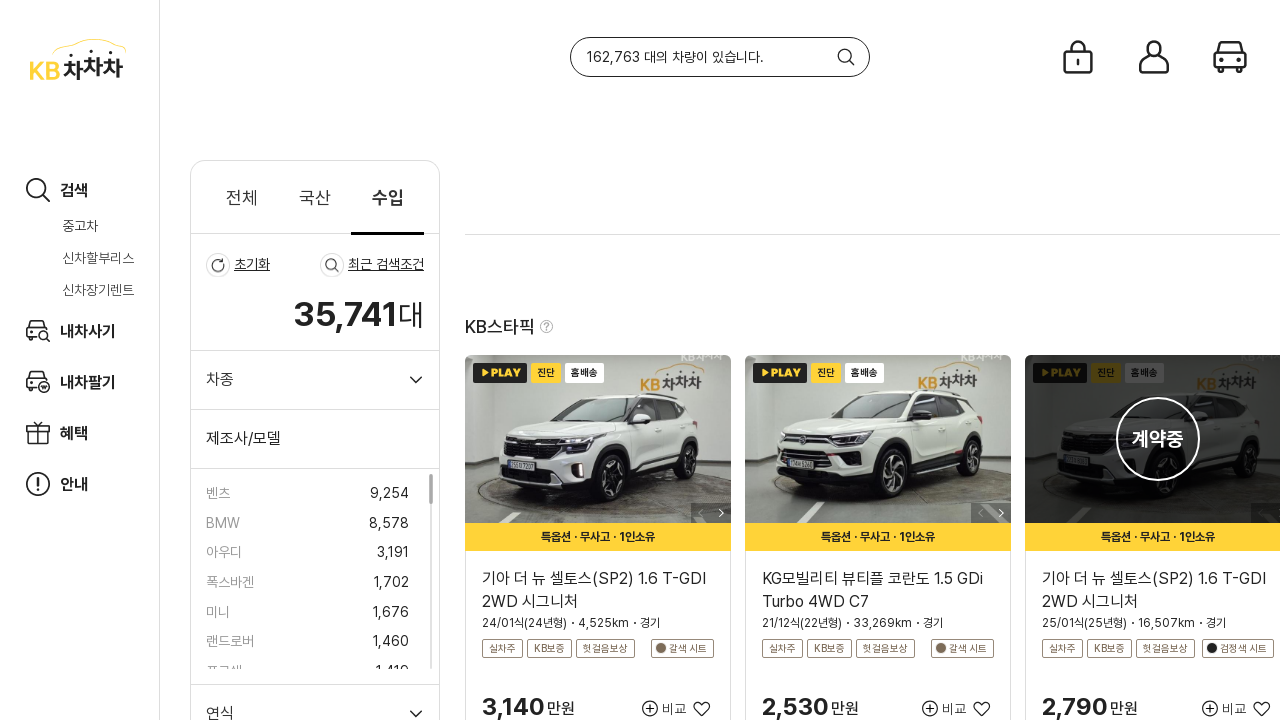

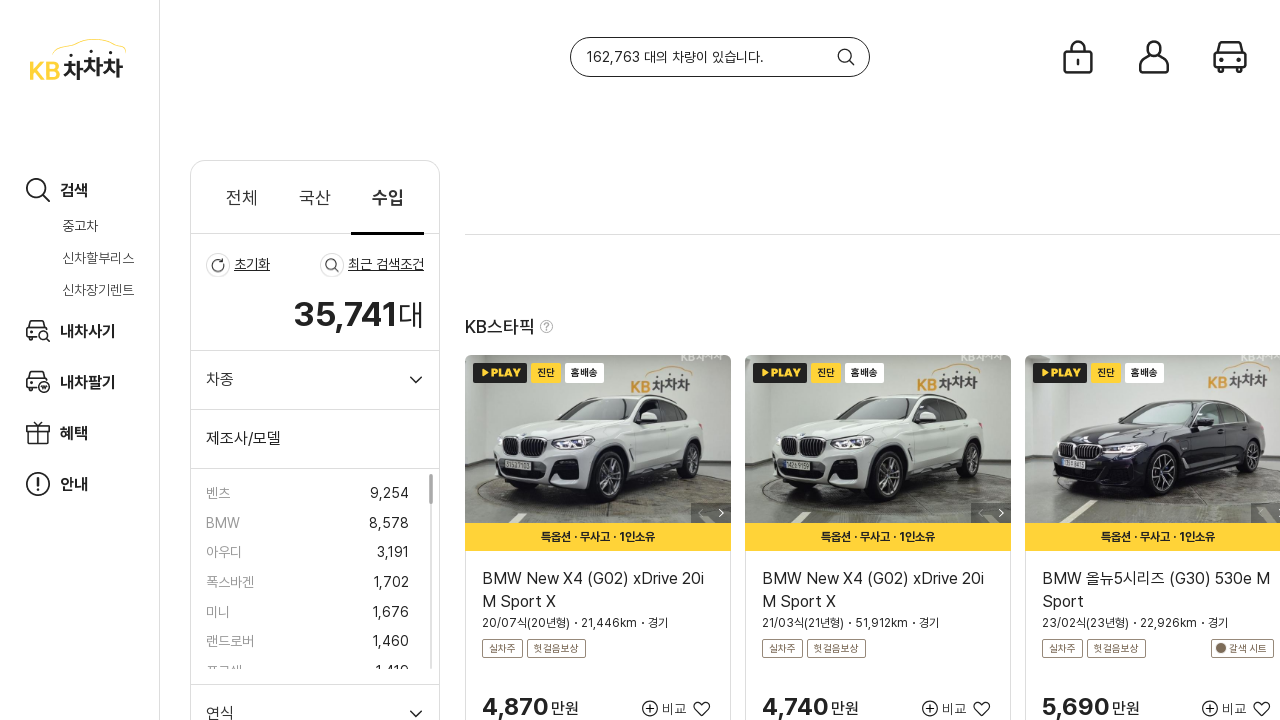